Tests that other controls are hidden when editing a todo item

Starting URL: https://demo.playwright.dev/todomvc

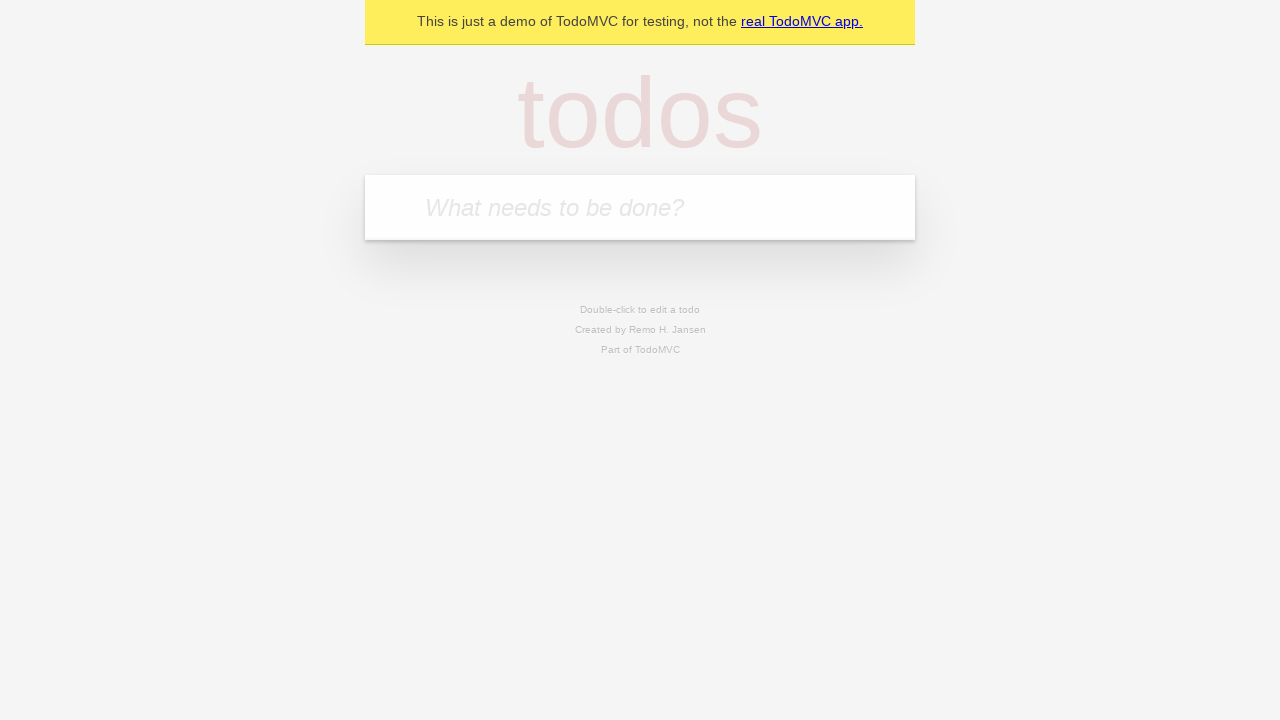

Filled todo input with 'buy some cheese' on internal:attr=[placeholder="What needs to be done?"i]
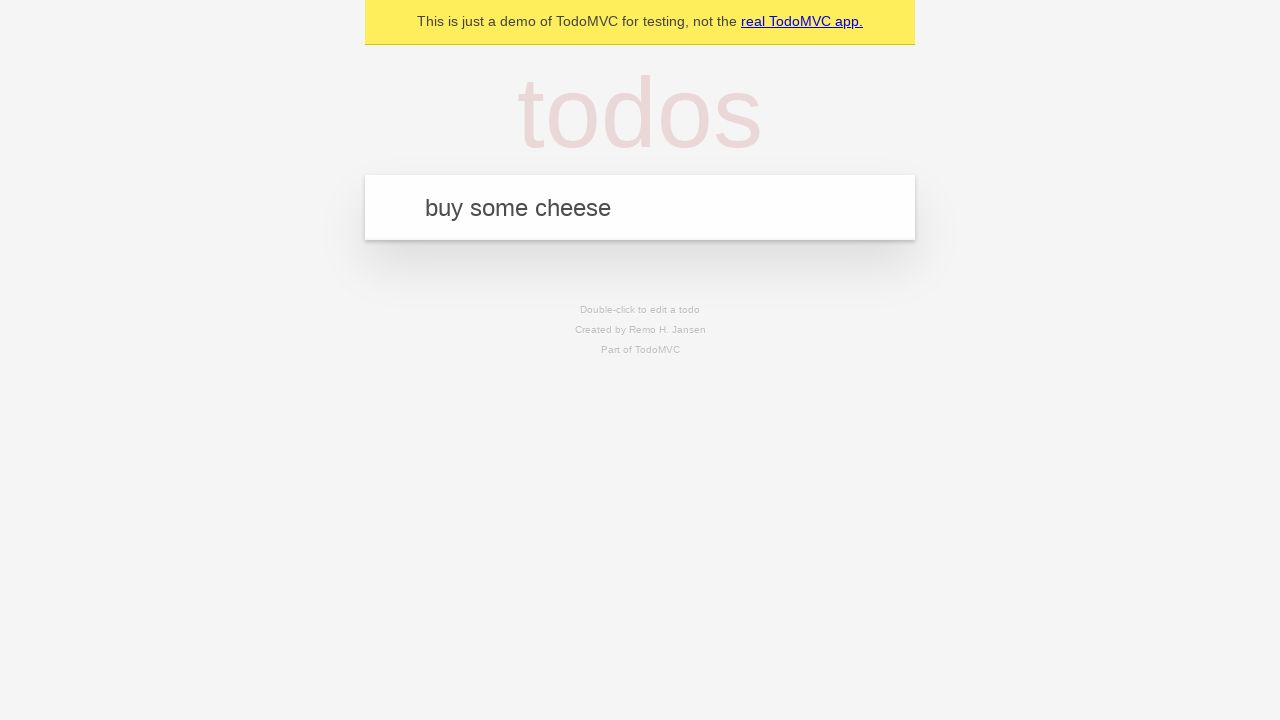

Pressed Enter to create first todo on internal:attr=[placeholder="What needs to be done?"i]
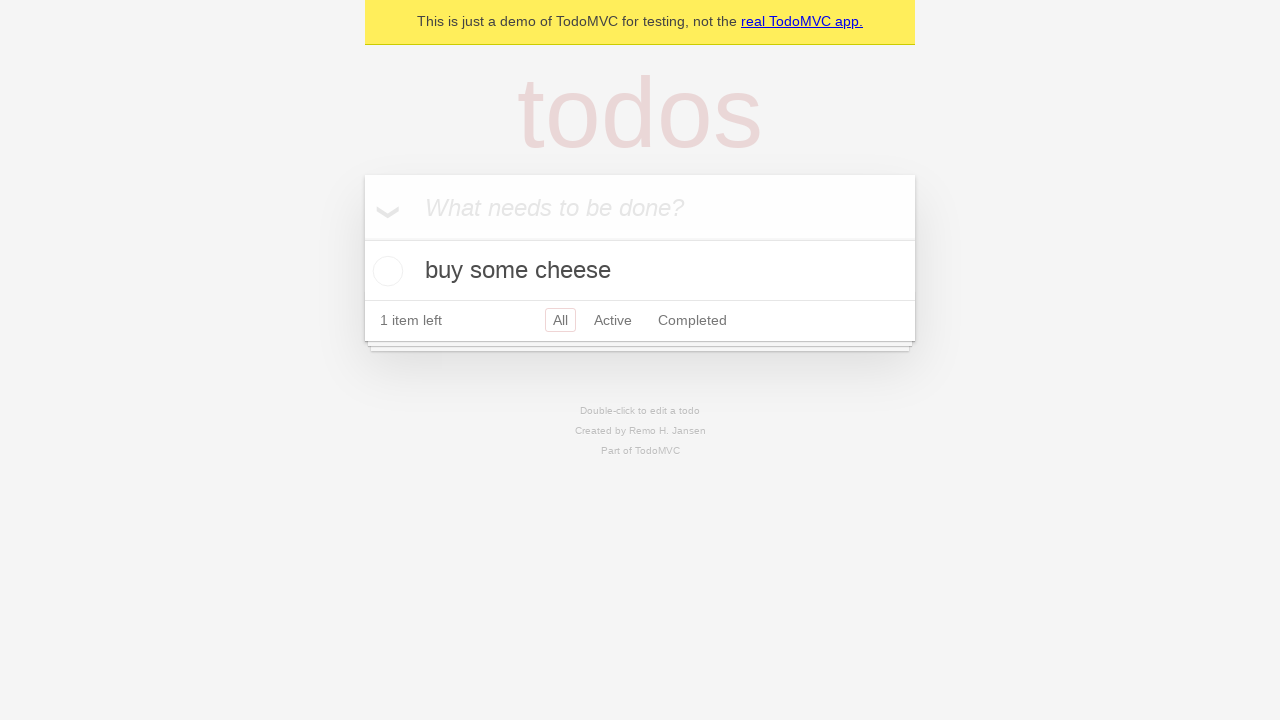

Filled todo input with 'feed the cat' on internal:attr=[placeholder="What needs to be done?"i]
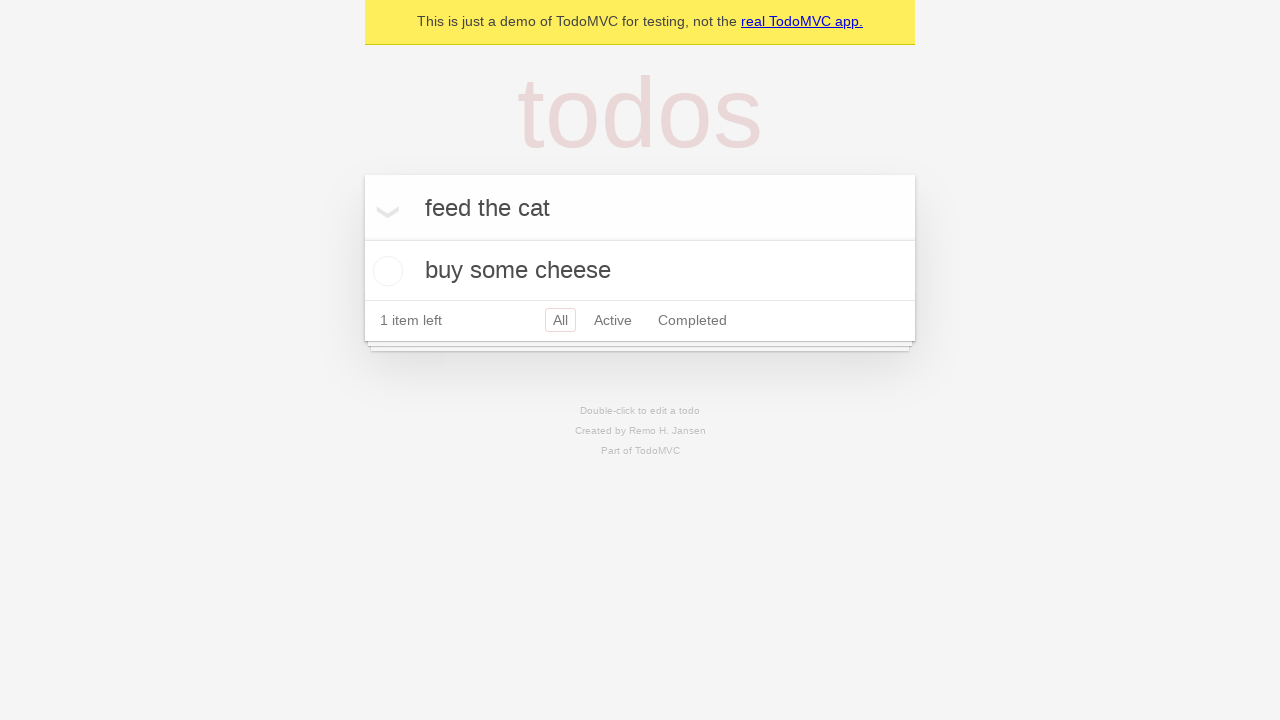

Pressed Enter to create second todo on internal:attr=[placeholder="What needs to be done?"i]
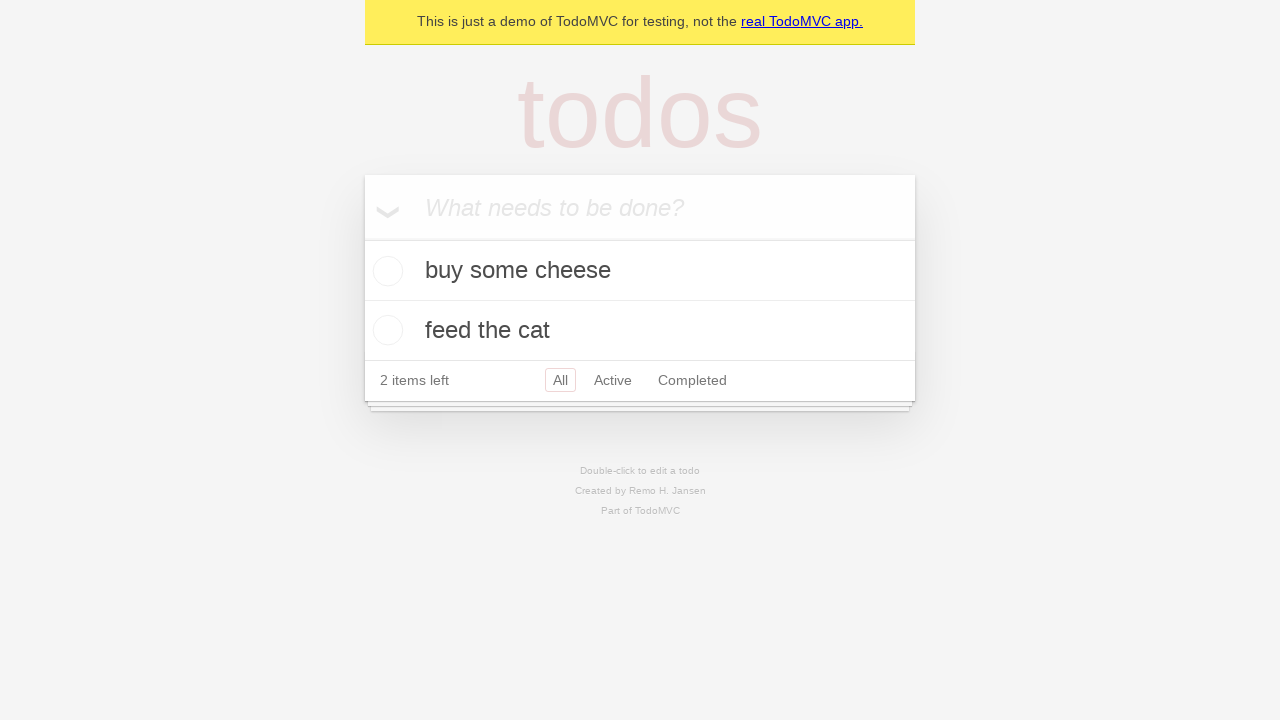

Filled todo input with 'book a doctors appointment' on internal:attr=[placeholder="What needs to be done?"i]
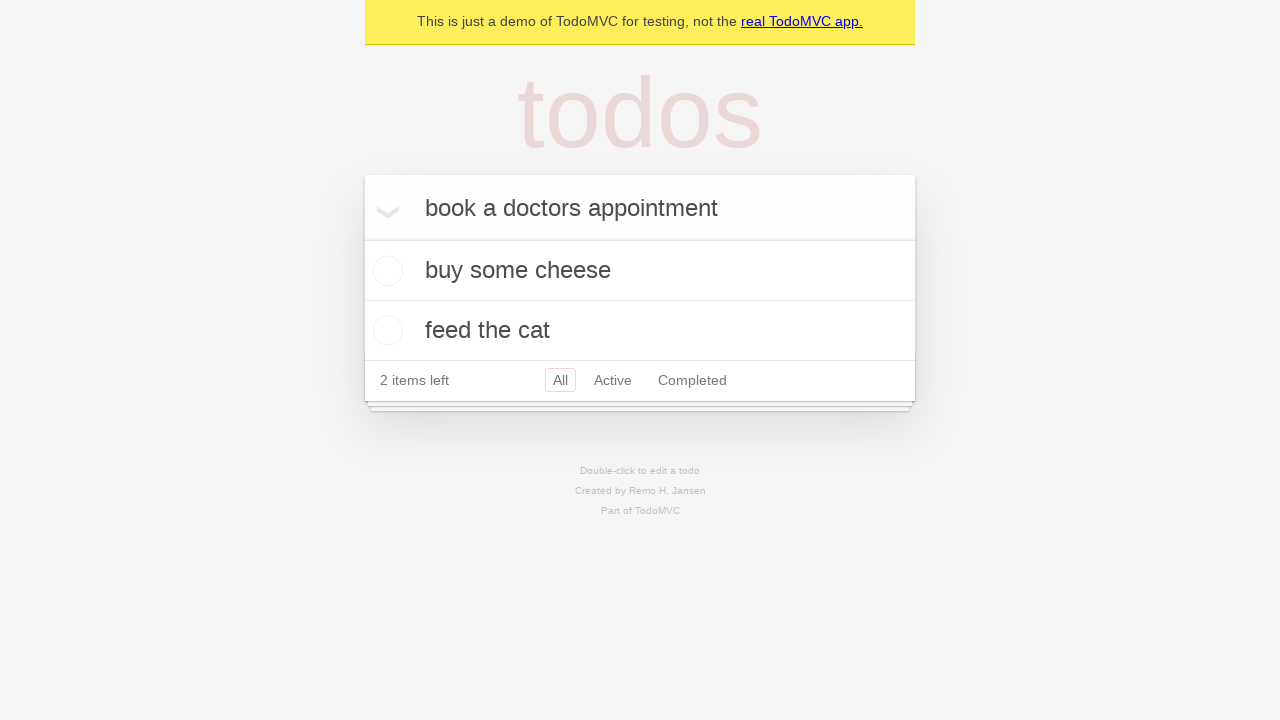

Pressed Enter to create third todo on internal:attr=[placeholder="What needs to be done?"i]
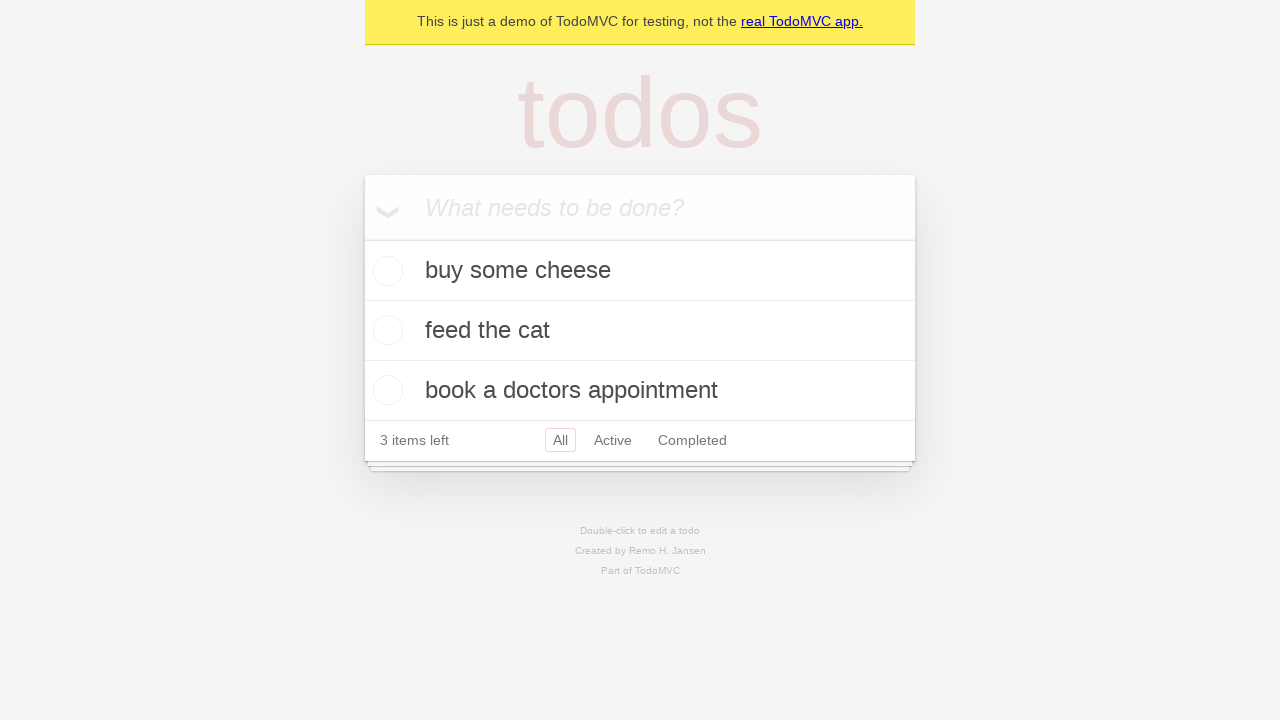

Waited for 3 todos to be created in localStorage
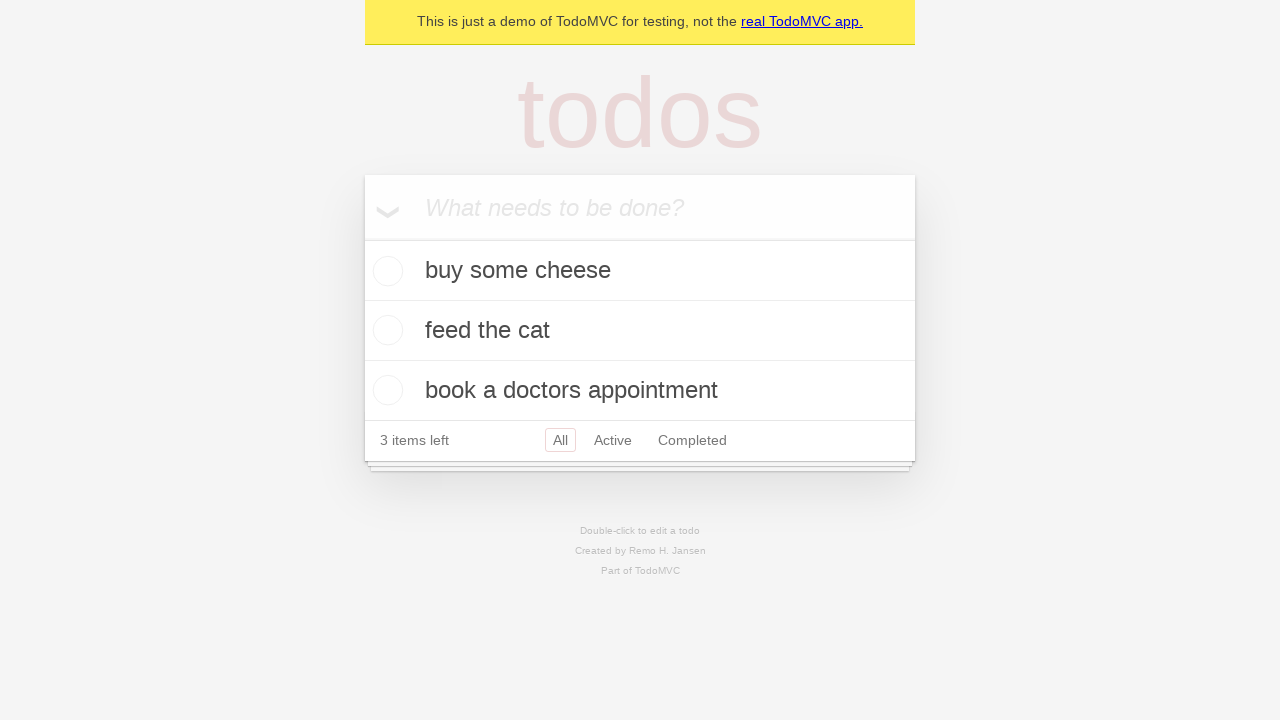

Located second todo item
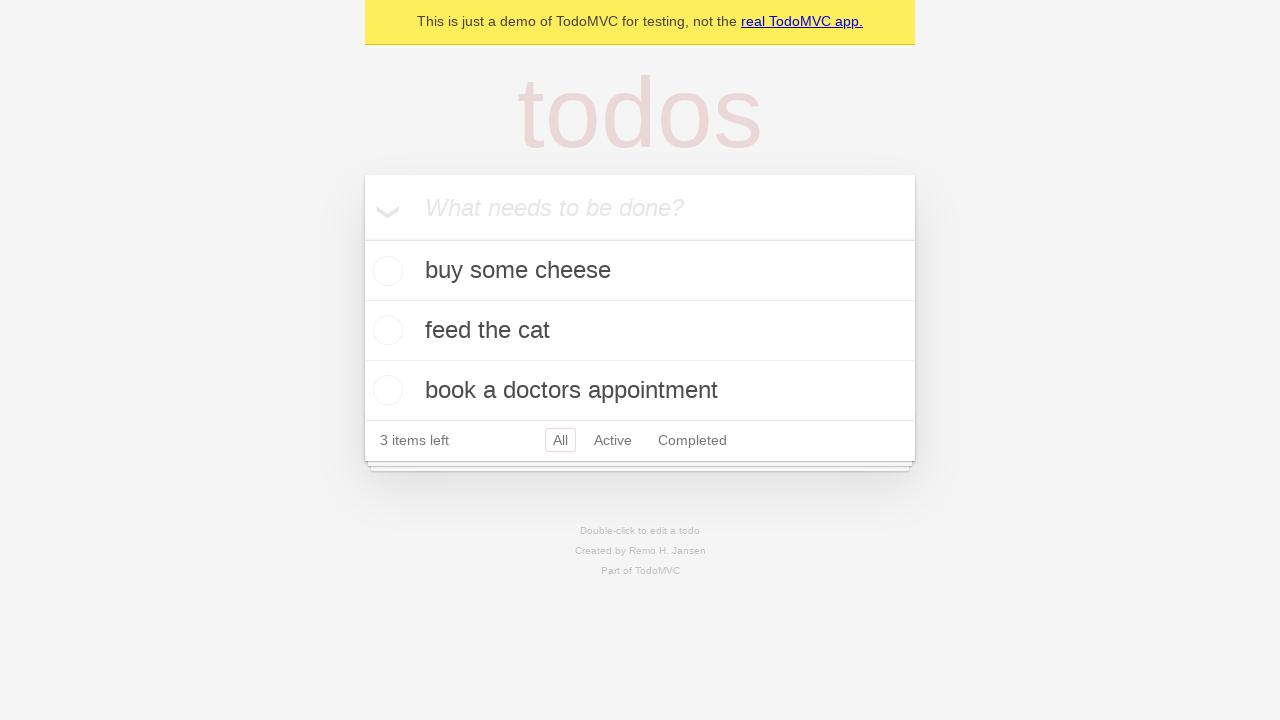

Double-clicked second todo item to enter edit mode at (640, 331) on internal:testid=[data-testid="todo-item"s] >> nth=1
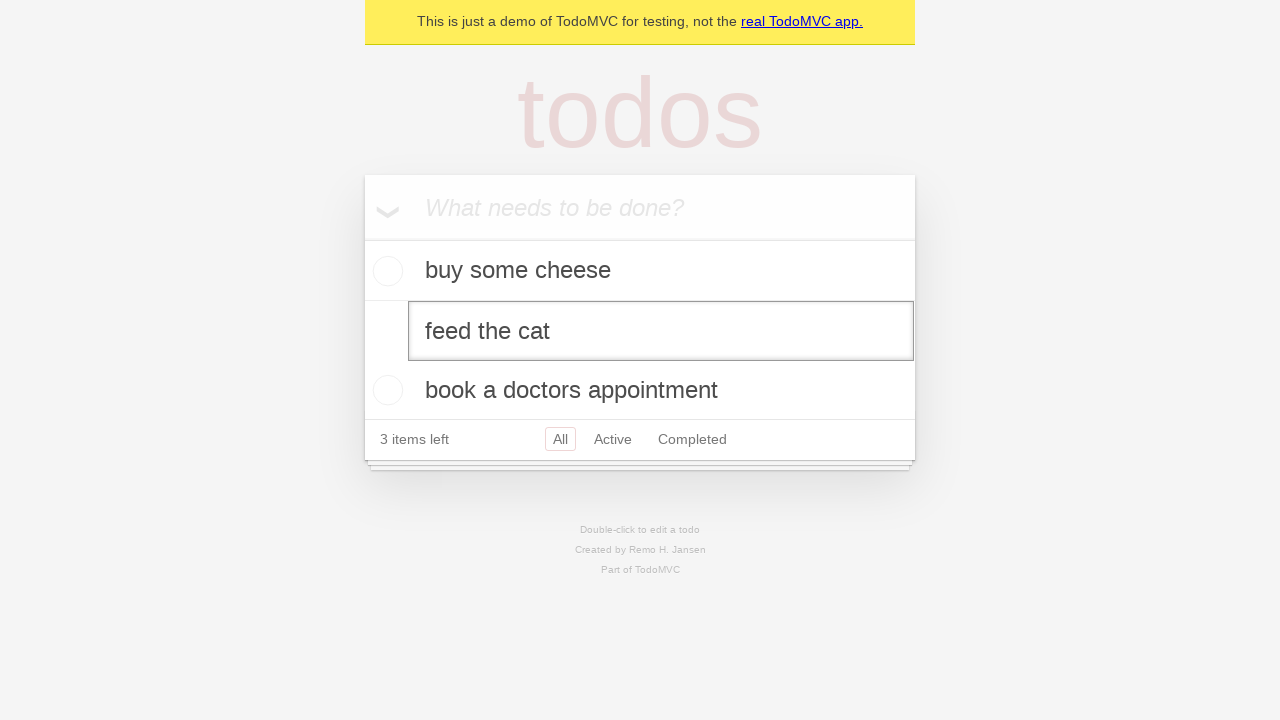

Waited for edit textbox to appear and other controls to be hidden
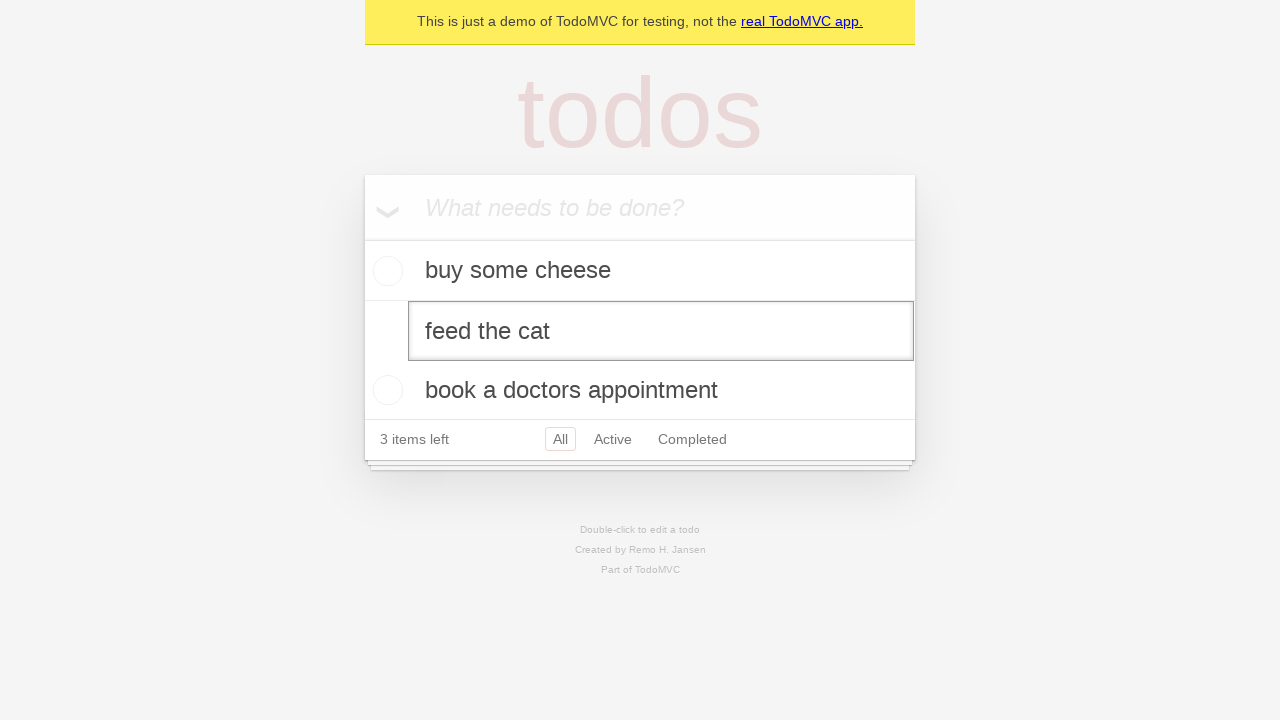

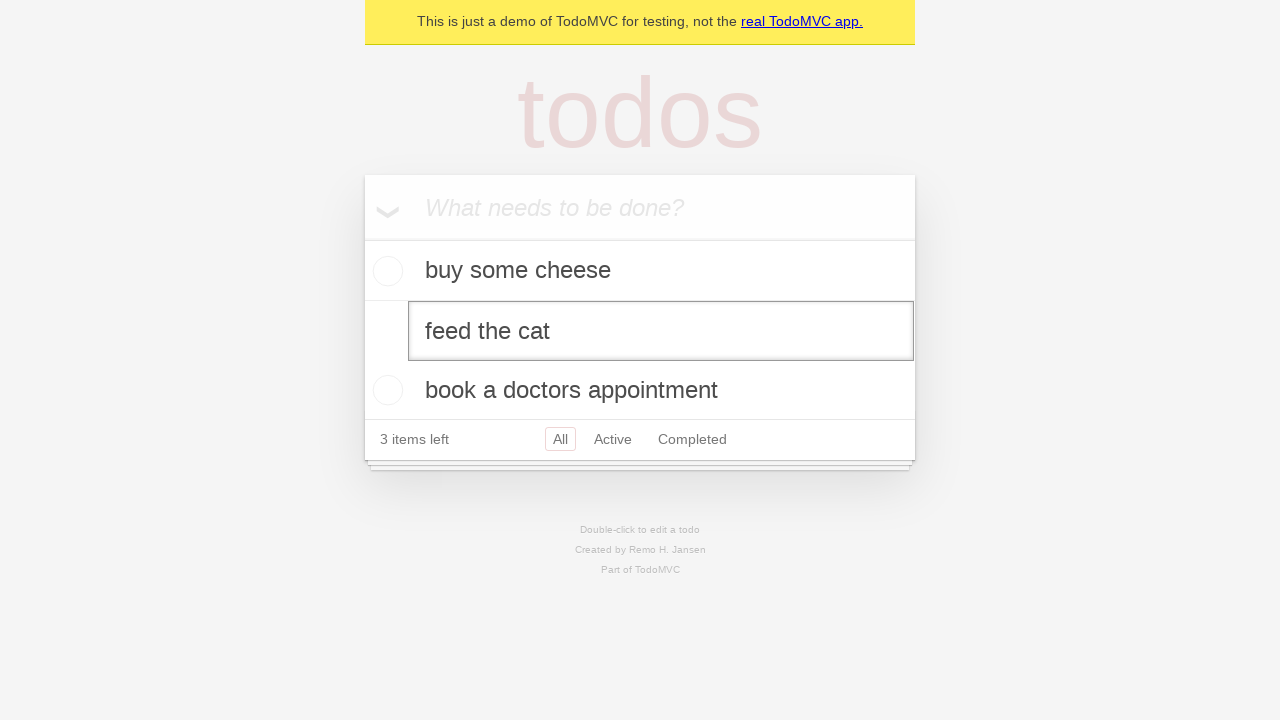